Tests checkbox functionality by finding all checkboxes on the page and clicking each one to select them

Starting URL: https://rahulshettyacademy.com/AutomationPractice/

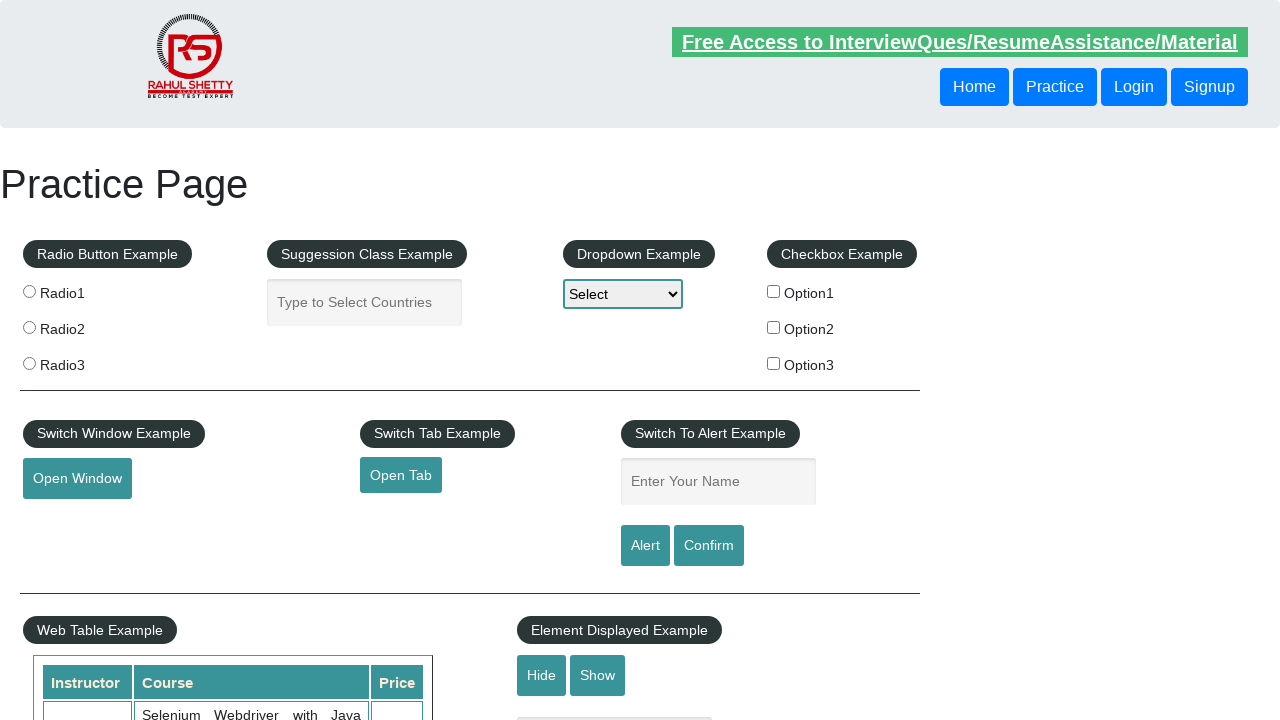

Waited for checkboxes to be present on the page
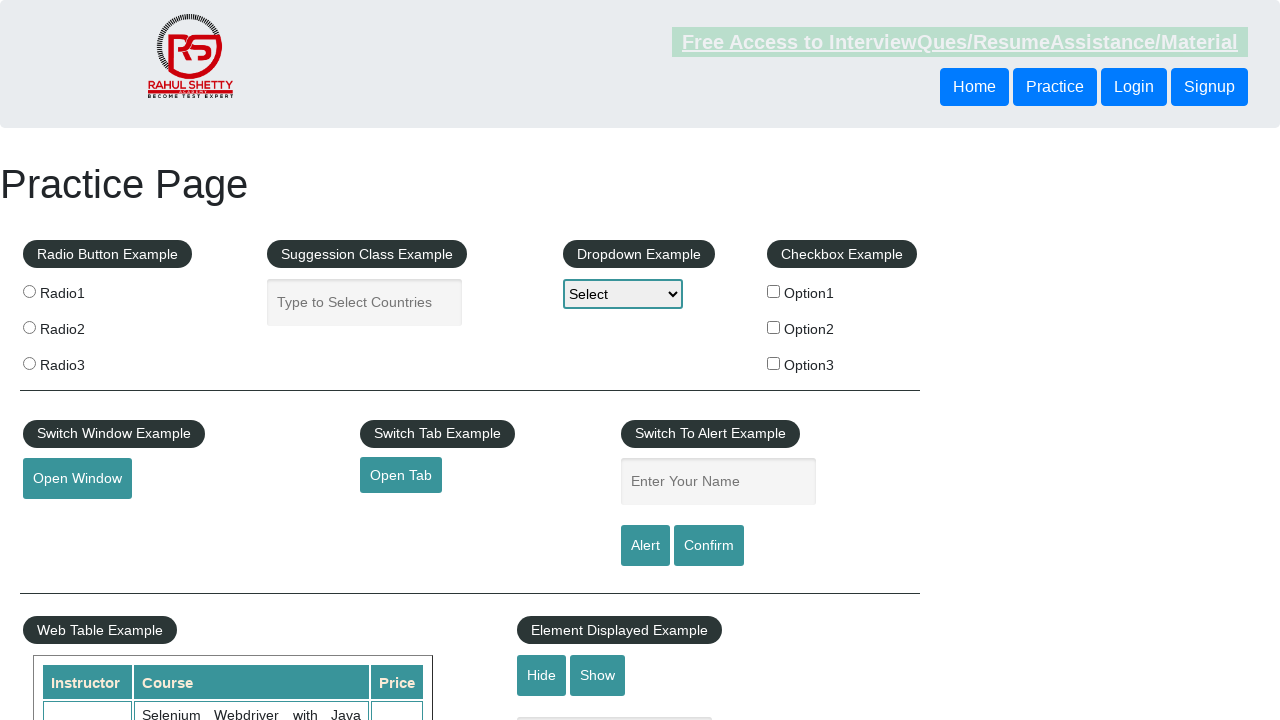

Located all checkbox elements on the page
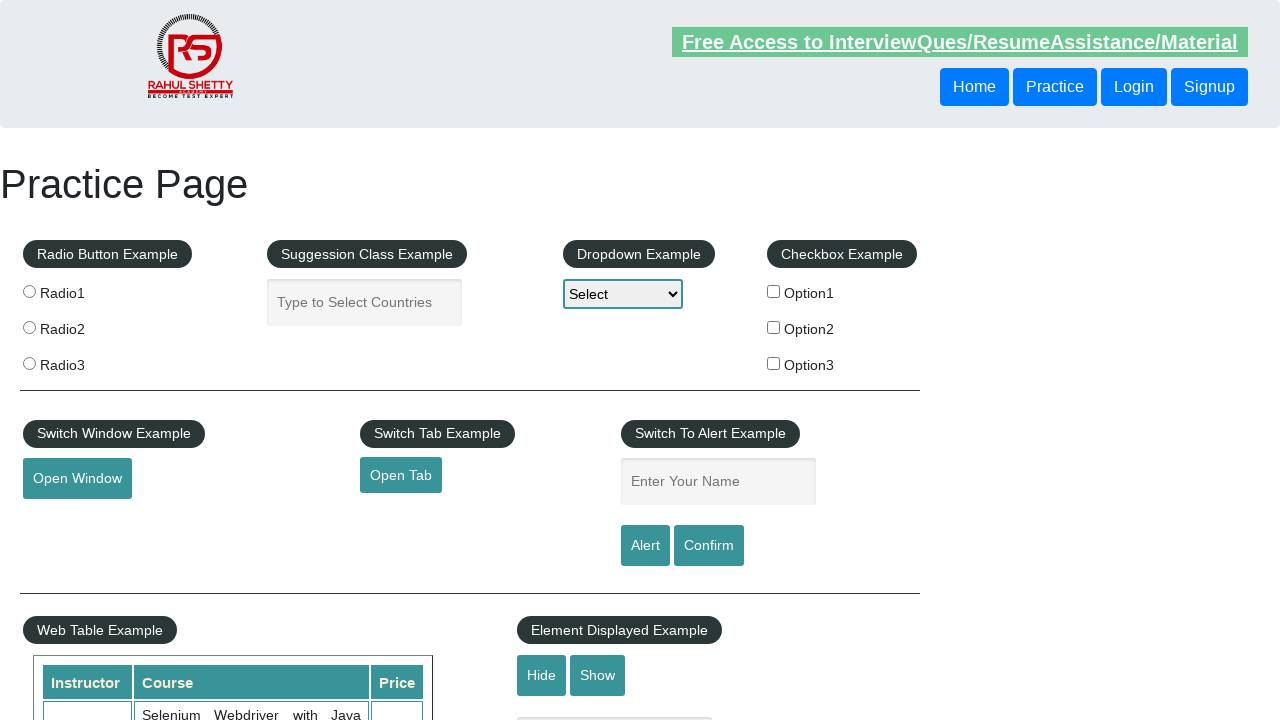

Found 3 checkboxes on the page
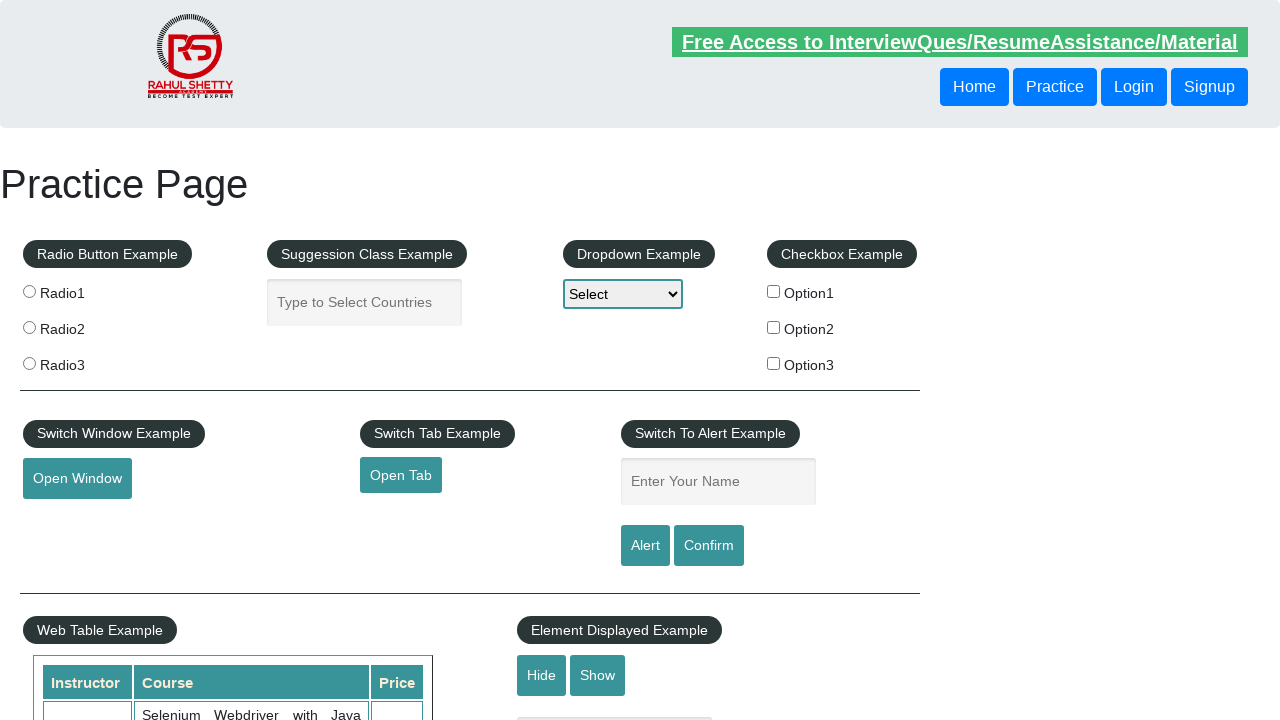

Clicked checkbox 1 of 3 to select it at (774, 291) on input[type='checkbox'] >> nth=0
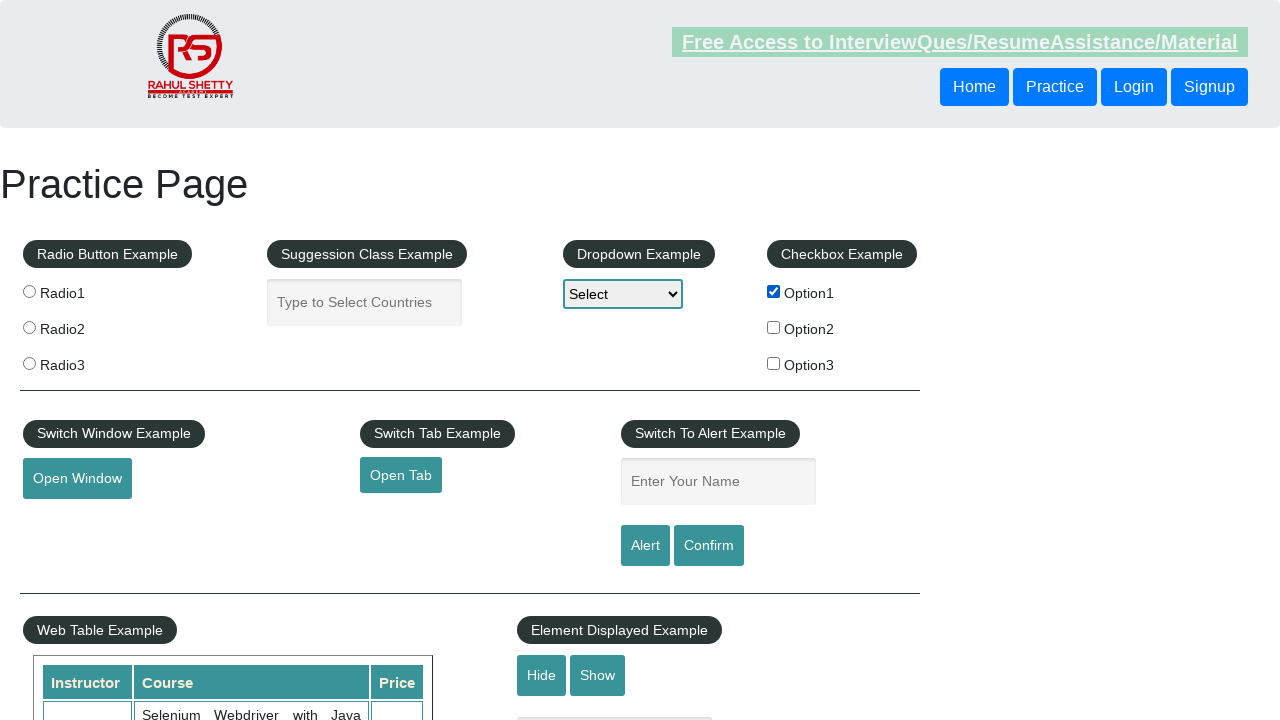

Clicked checkbox 2 of 3 to select it at (774, 327) on input[type='checkbox'] >> nth=1
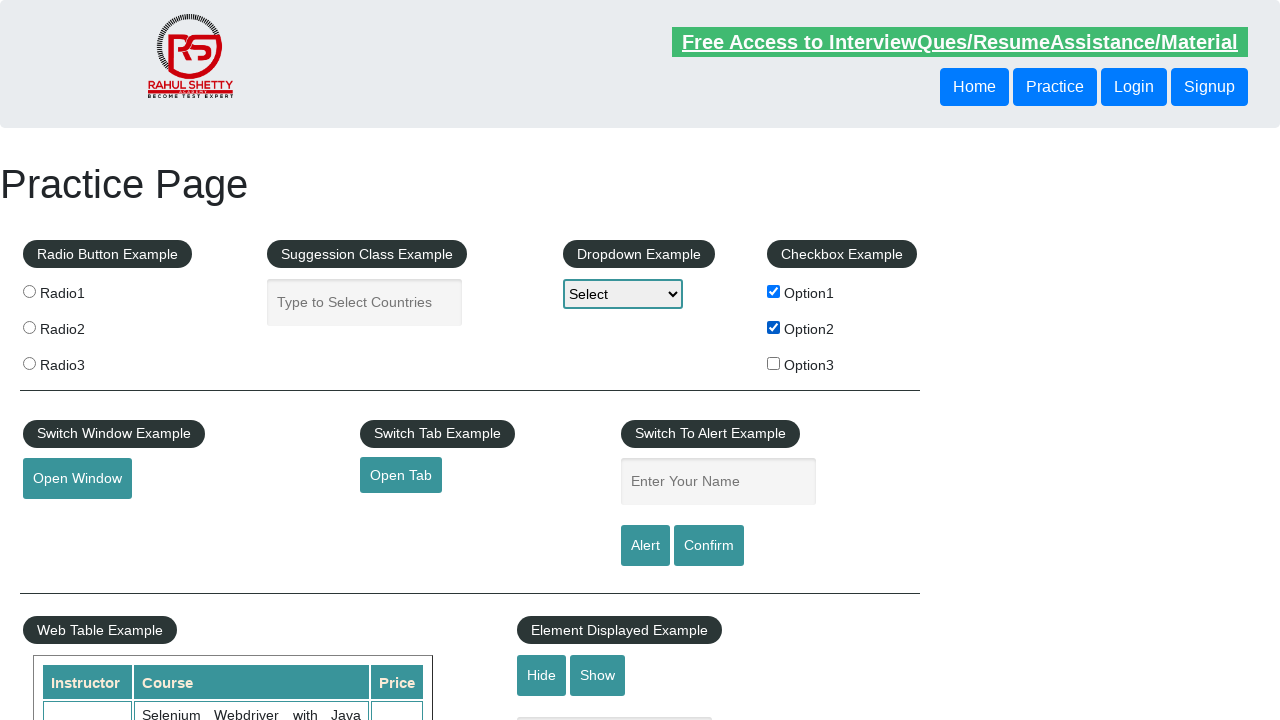

Clicked checkbox 3 of 3 to select it at (774, 363) on input[type='checkbox'] >> nth=2
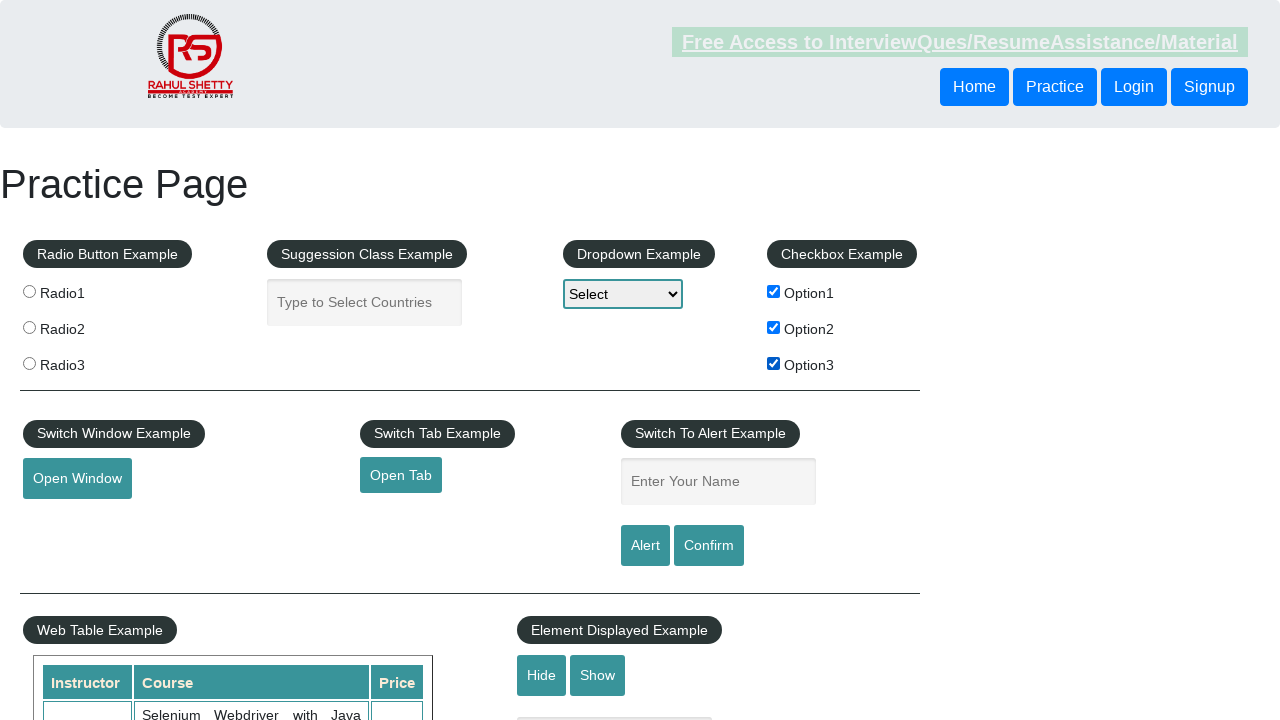

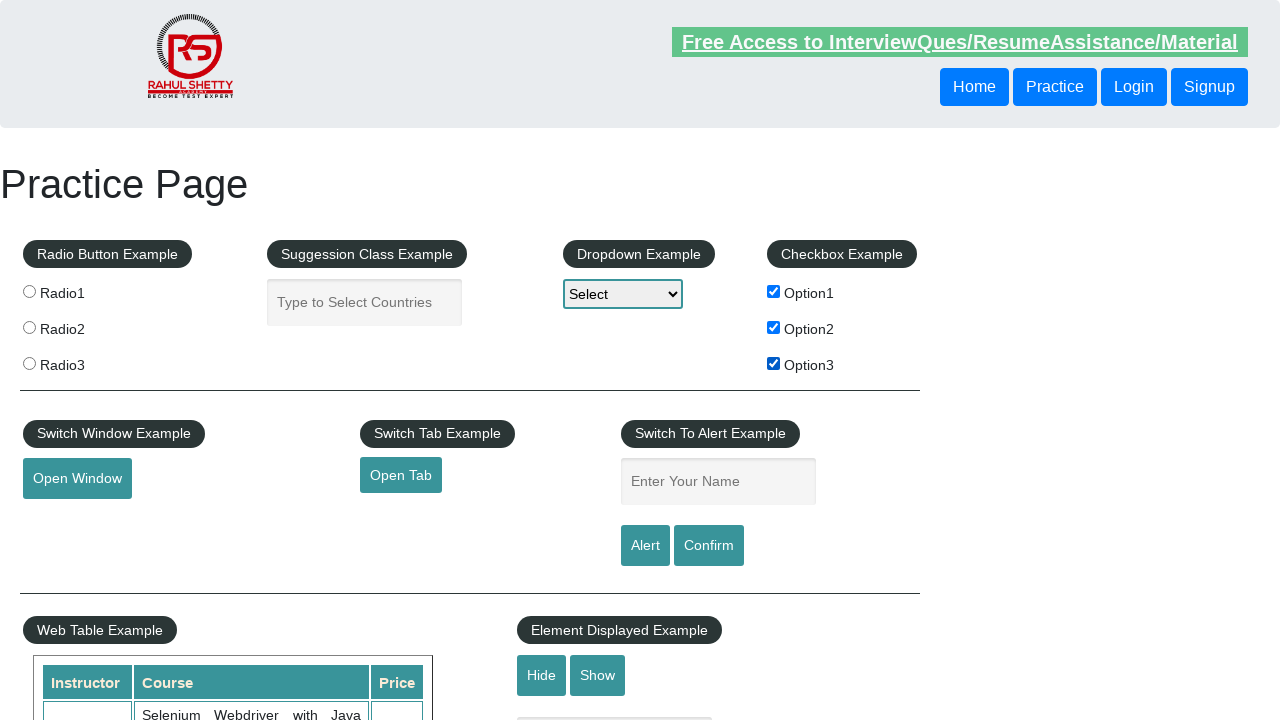